Tests basic browser navigation by visiting a demo e-commerce site and then navigating to a second demo site, demonstrating page navigation capabilities.

Starting URL: https://demo.nopcommerce.com/

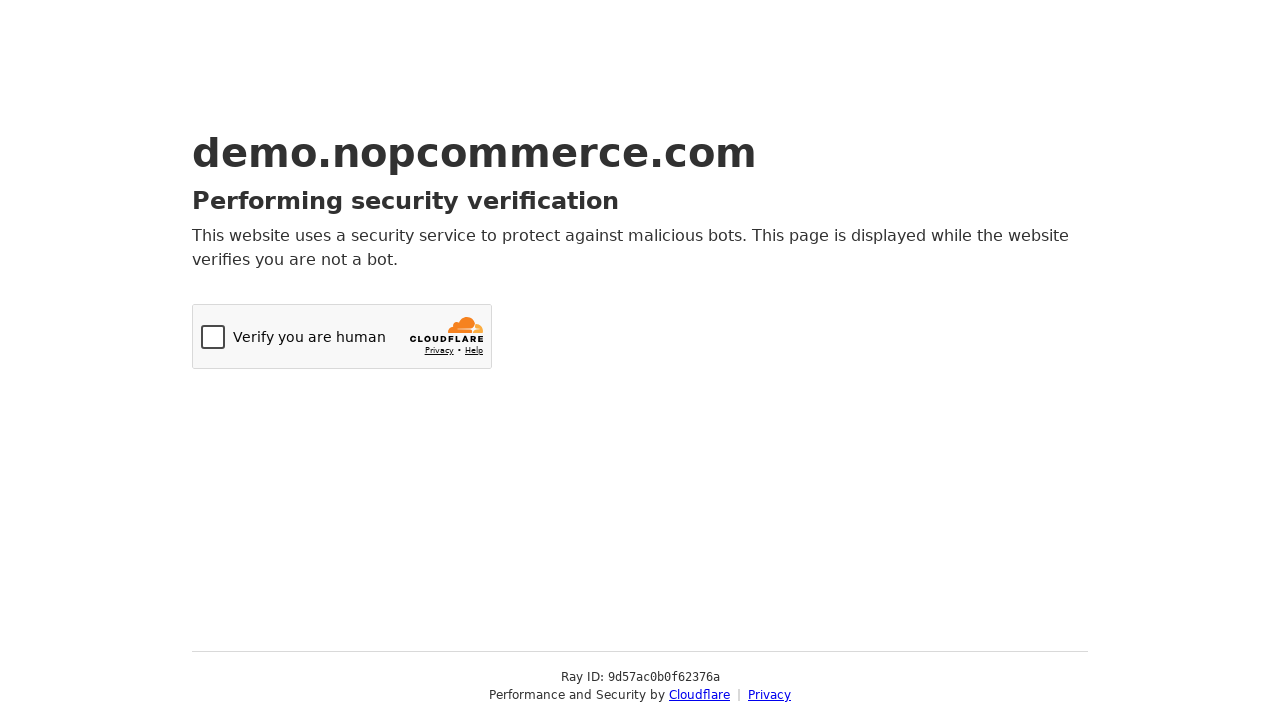

First page loaded - nopCommerce demo site DOM content ready
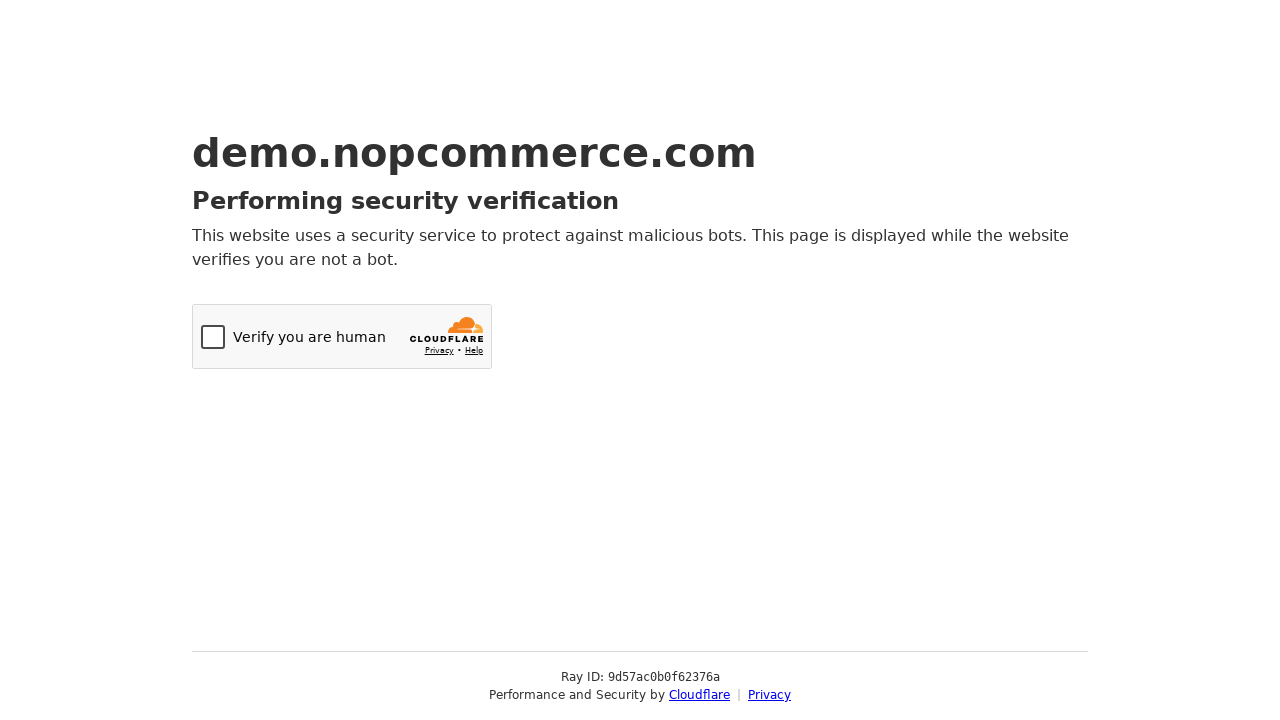

Navigated to OrangeHRM demo site
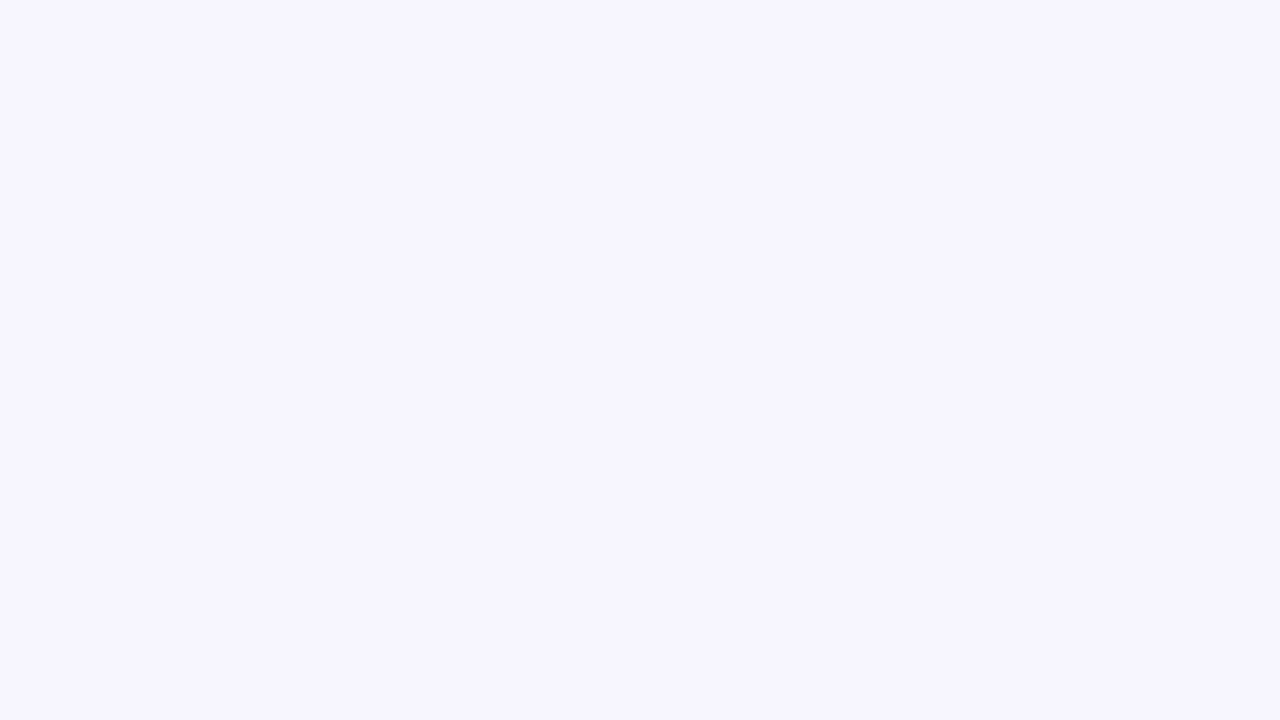

Second page loaded - OrangeHRM demo site DOM content ready
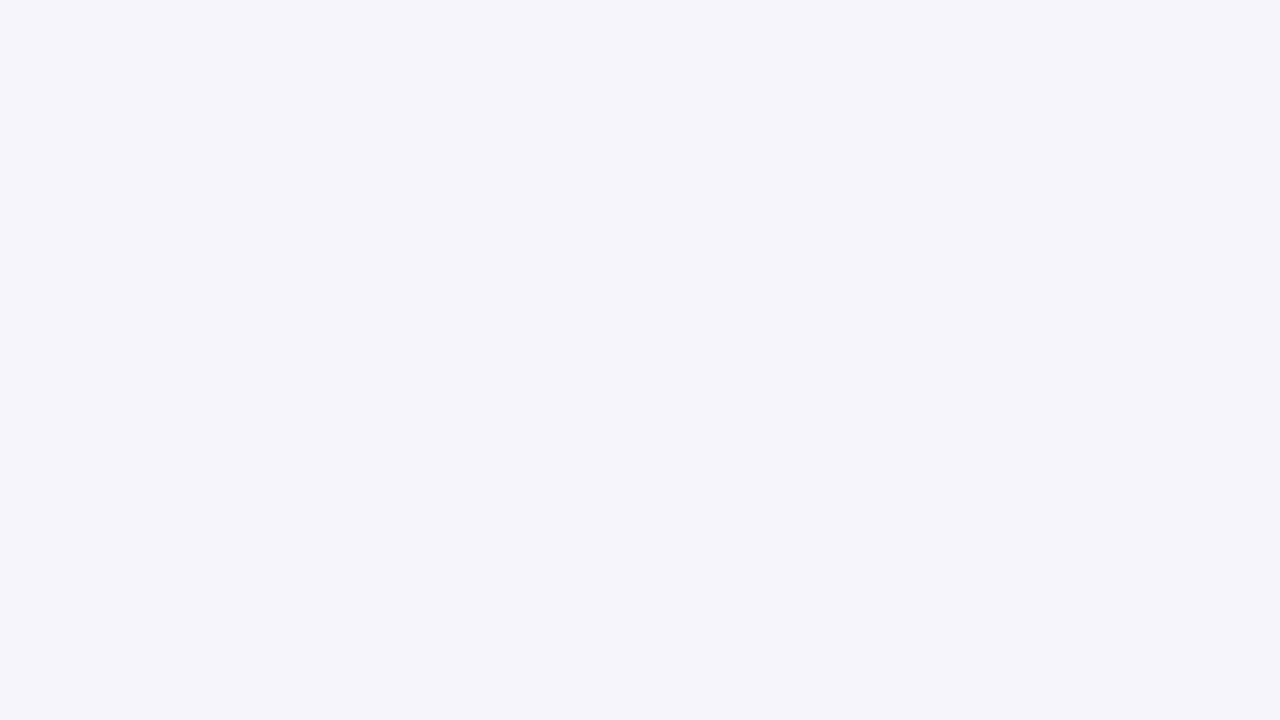

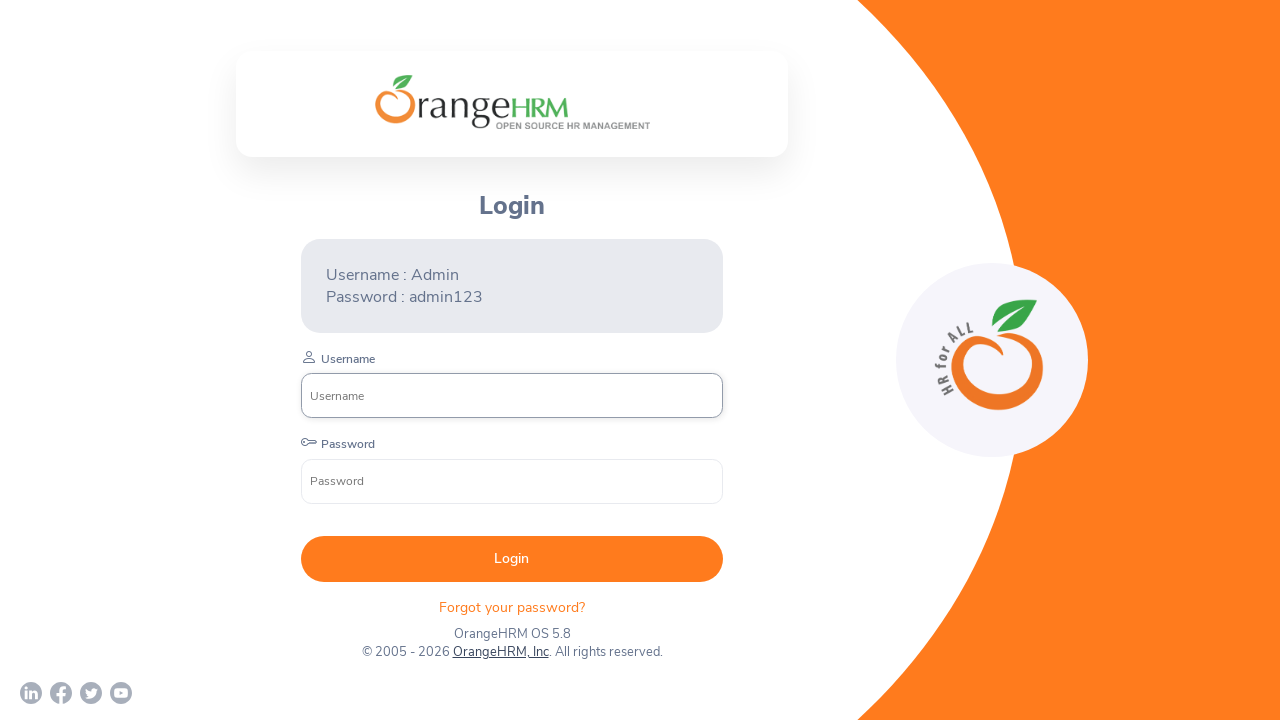